Tests JavaScript prompt alert handling by clicking a button to trigger a prompt, entering text into it, and accepting the alert.

Starting URL: https://www.leafground.com/alert.xhtml

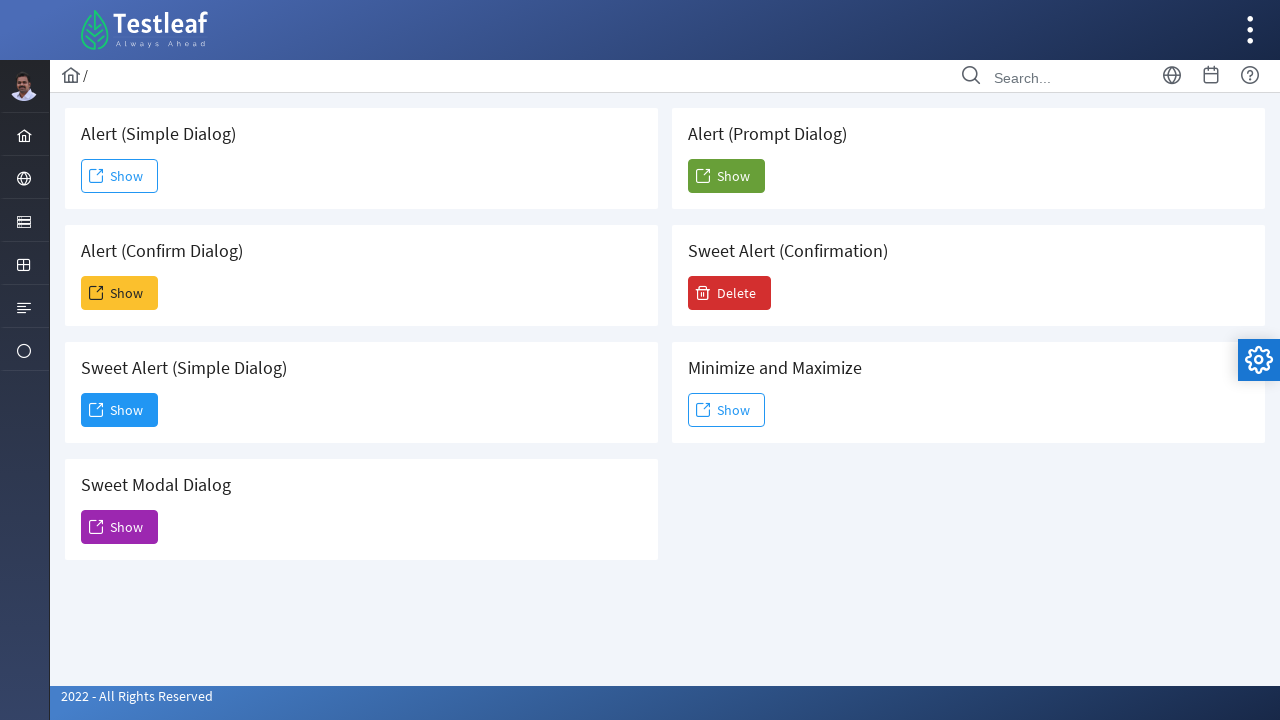

Clicked the 5th Show button to trigger prompt alert at (726, 176) on xpath=(//span[text()='Show'])[5]
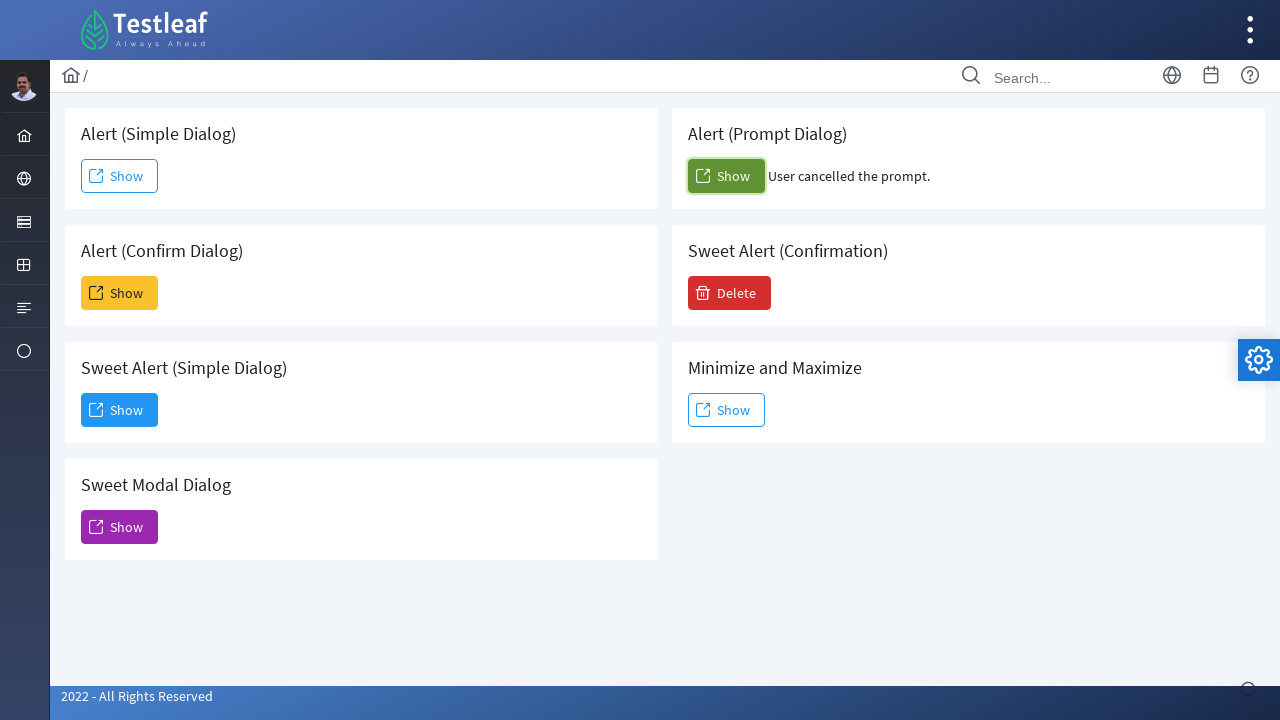

Set up dialog handler to accept prompt with text 'Vineeth'
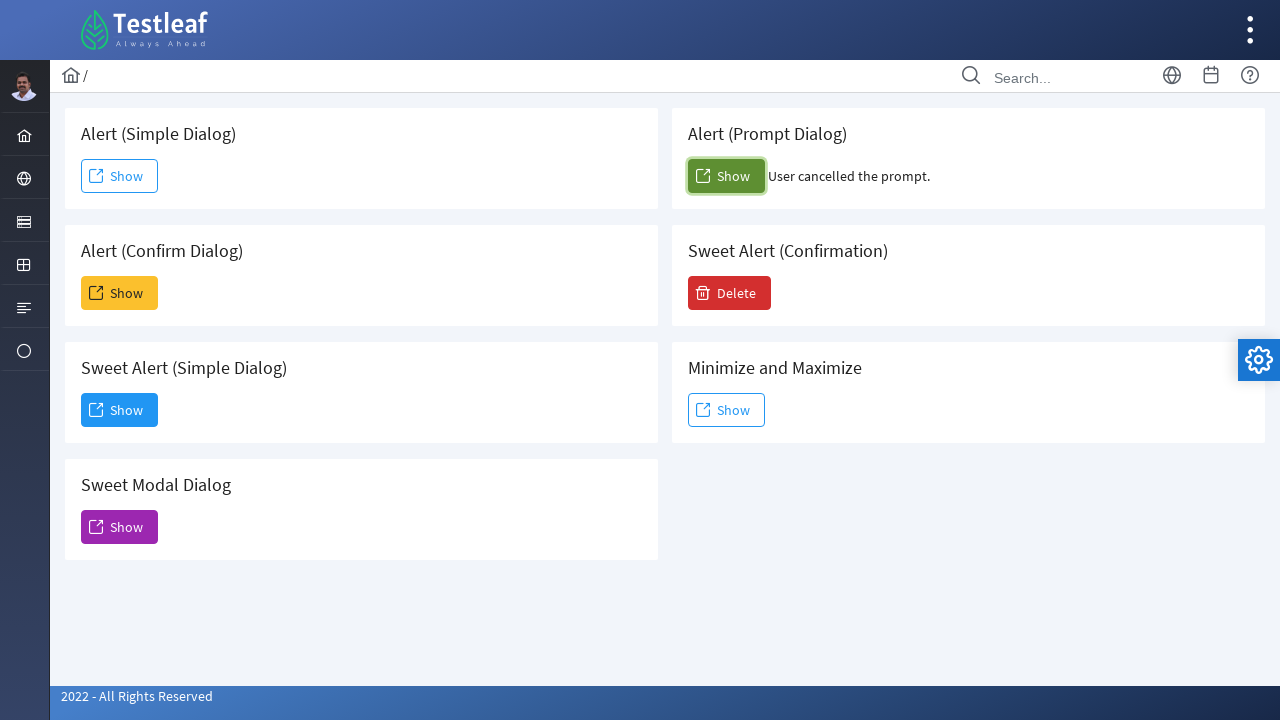

Clicked the 5th Show button again to trigger the dialog at (726, 176) on xpath=(//span[text()='Show'])[5]
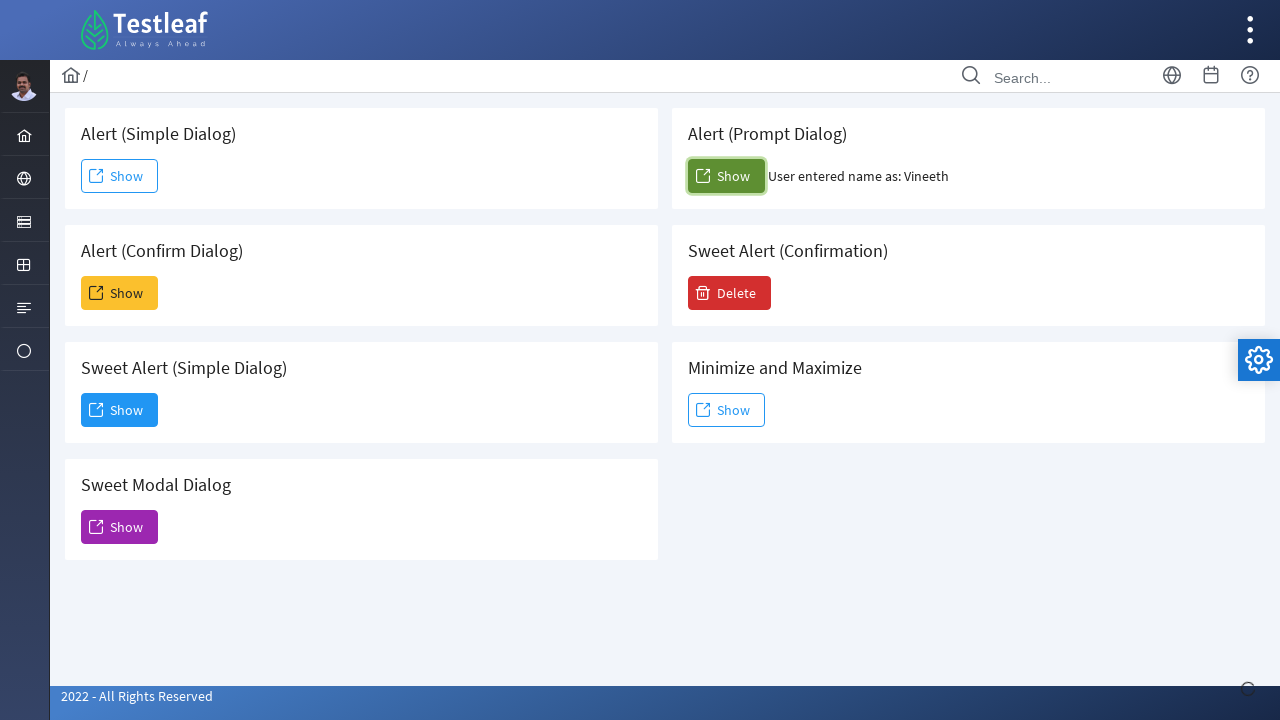

Waited 1 second for dialog to be processed
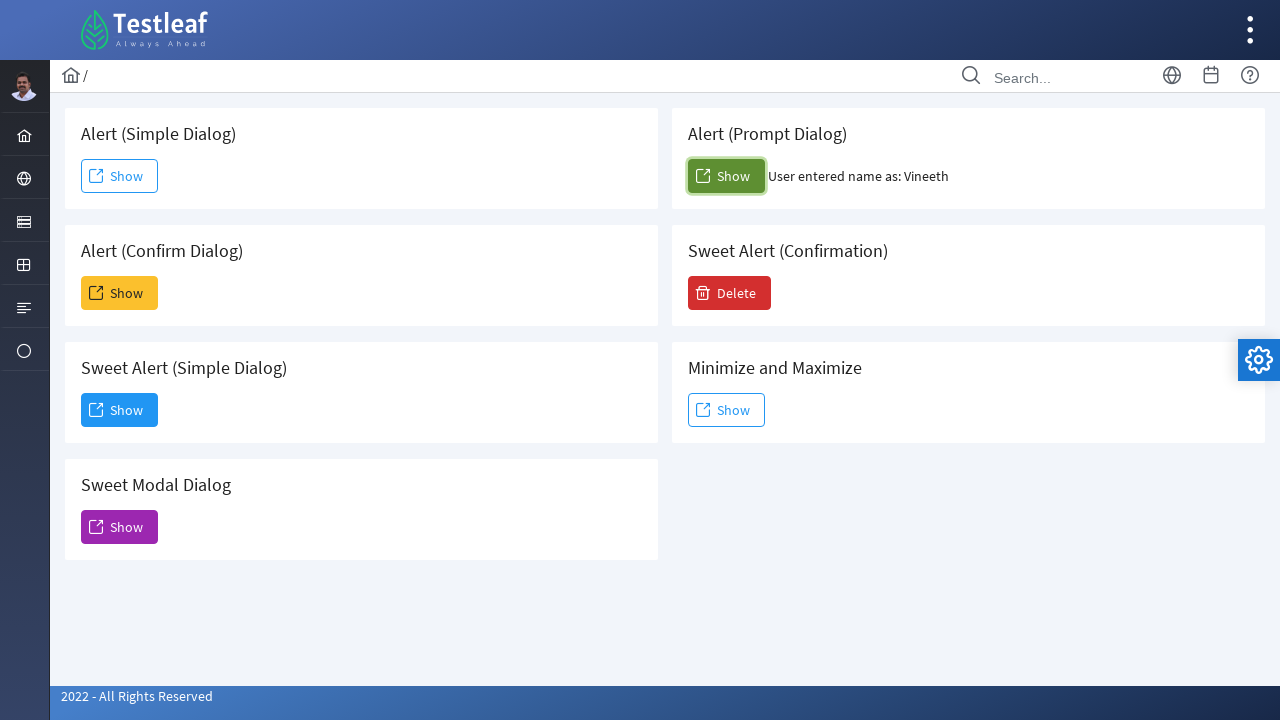

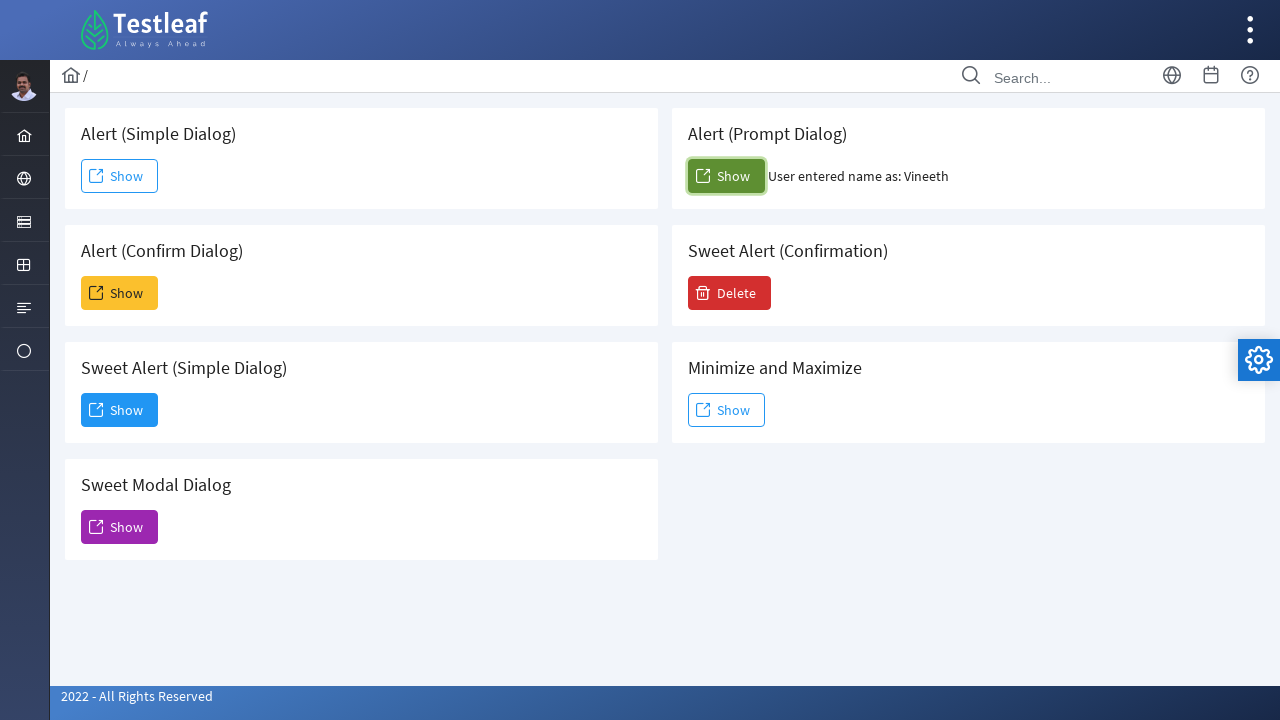